Tests clearing the complete state of all items by checking and then unchecking toggle-all

Starting URL: https://demo.playwright.dev/todomvc

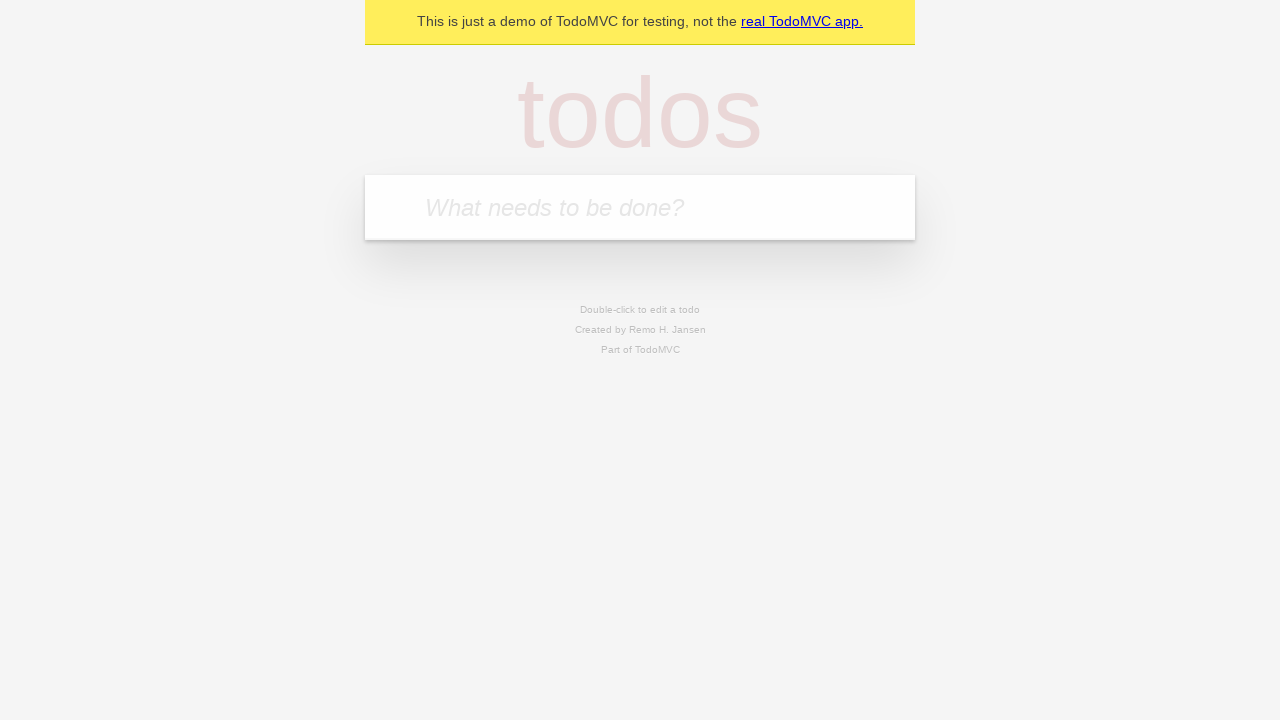

Filled new todo input with 'buy some cheese' on .new-todo
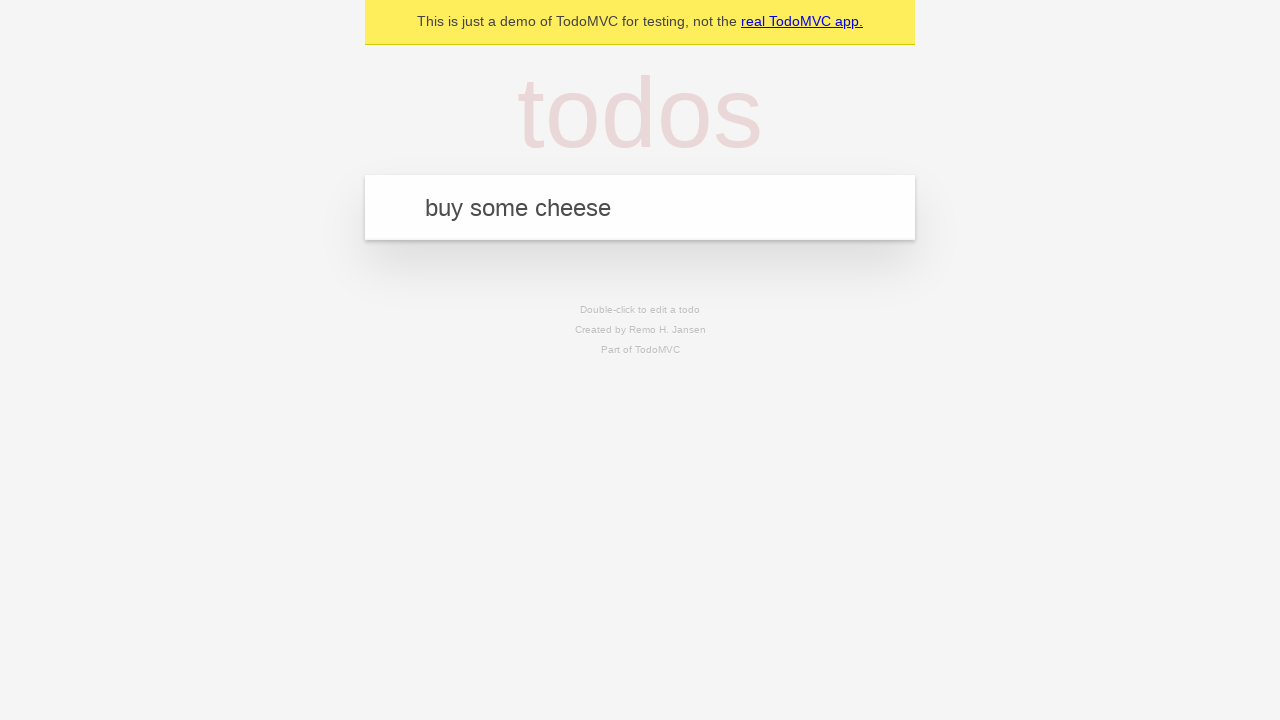

Pressed Enter to create first todo item on .new-todo
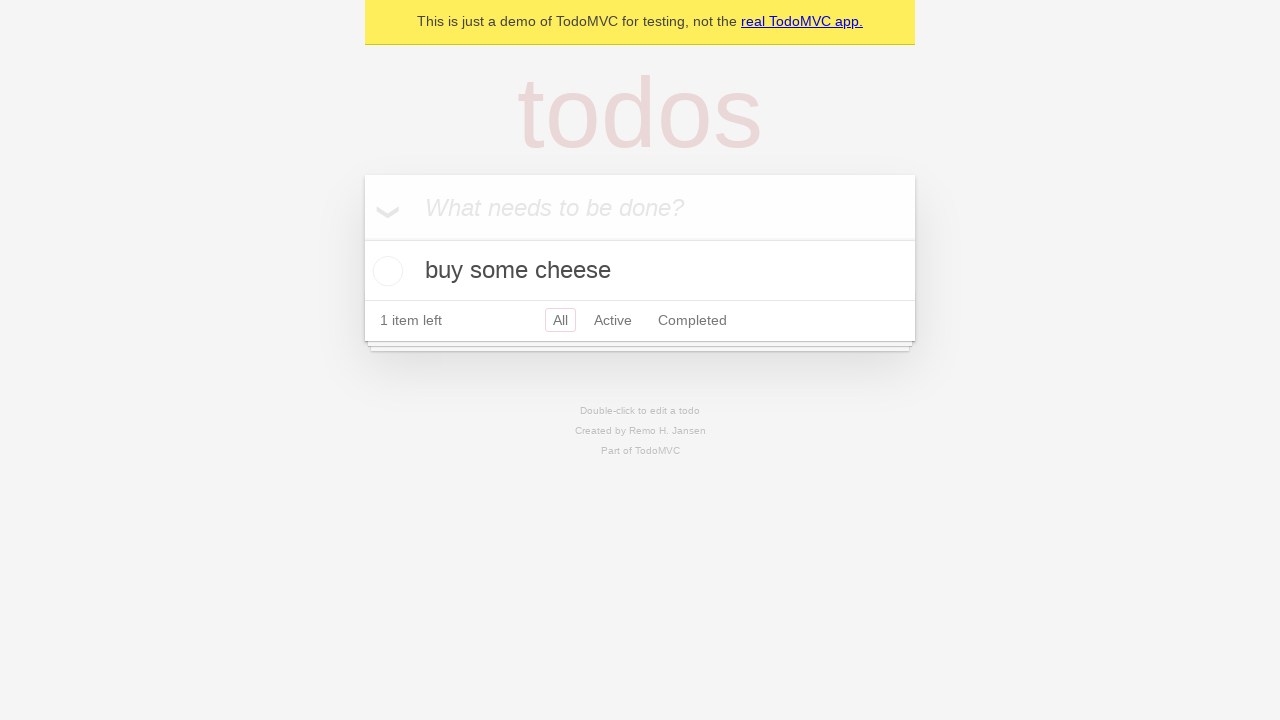

Filled new todo input with 'feed the cat' on .new-todo
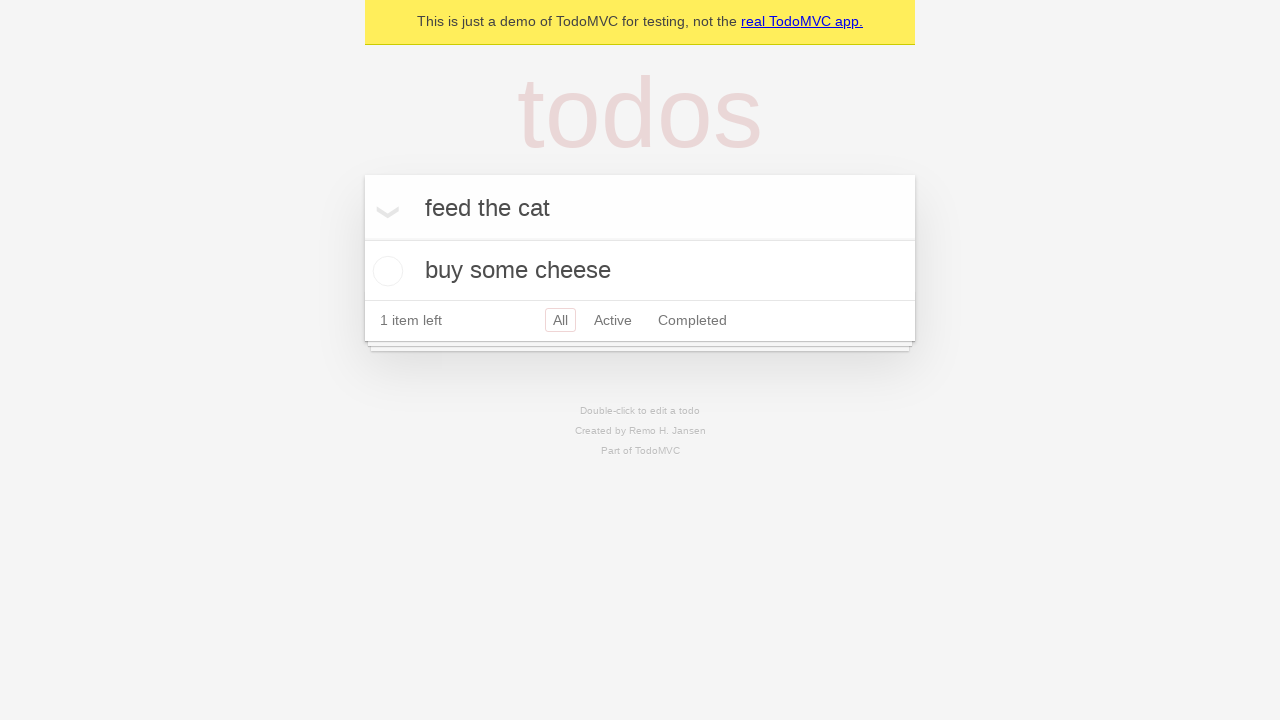

Pressed Enter to create second todo item on .new-todo
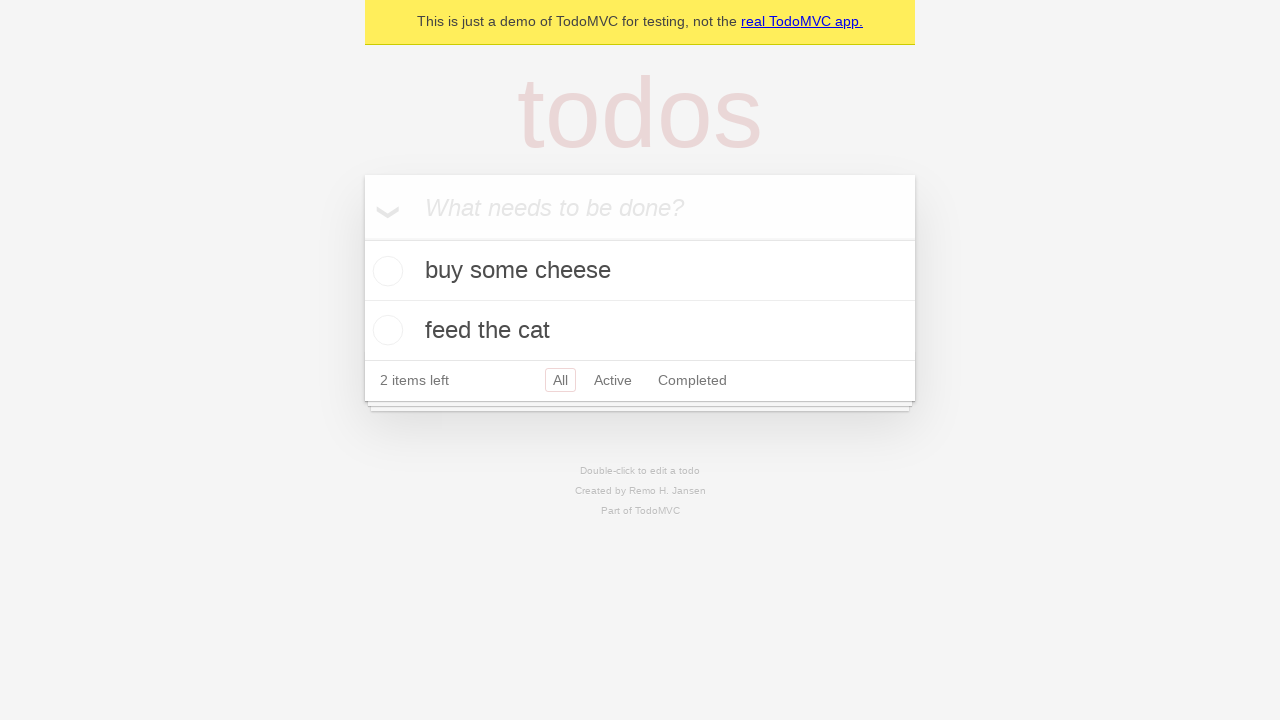

Filled new todo input with 'book a doctors appointment' on .new-todo
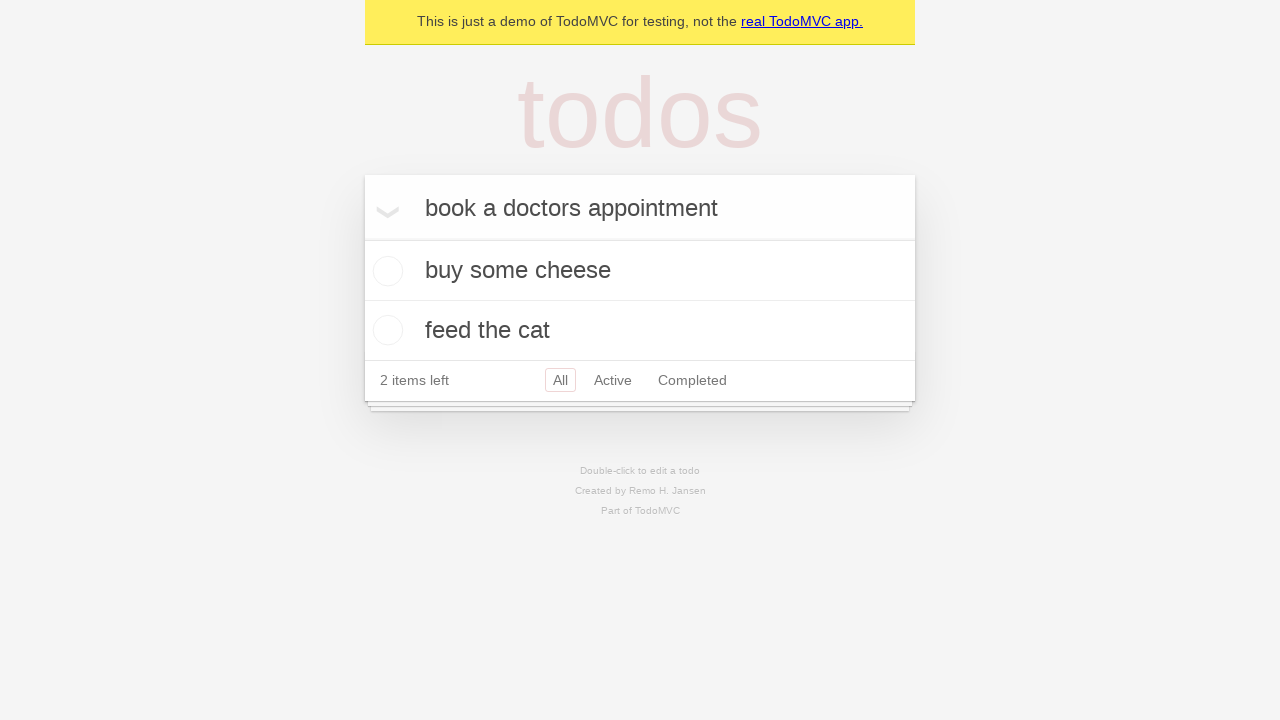

Pressed Enter to create third todo item on .new-todo
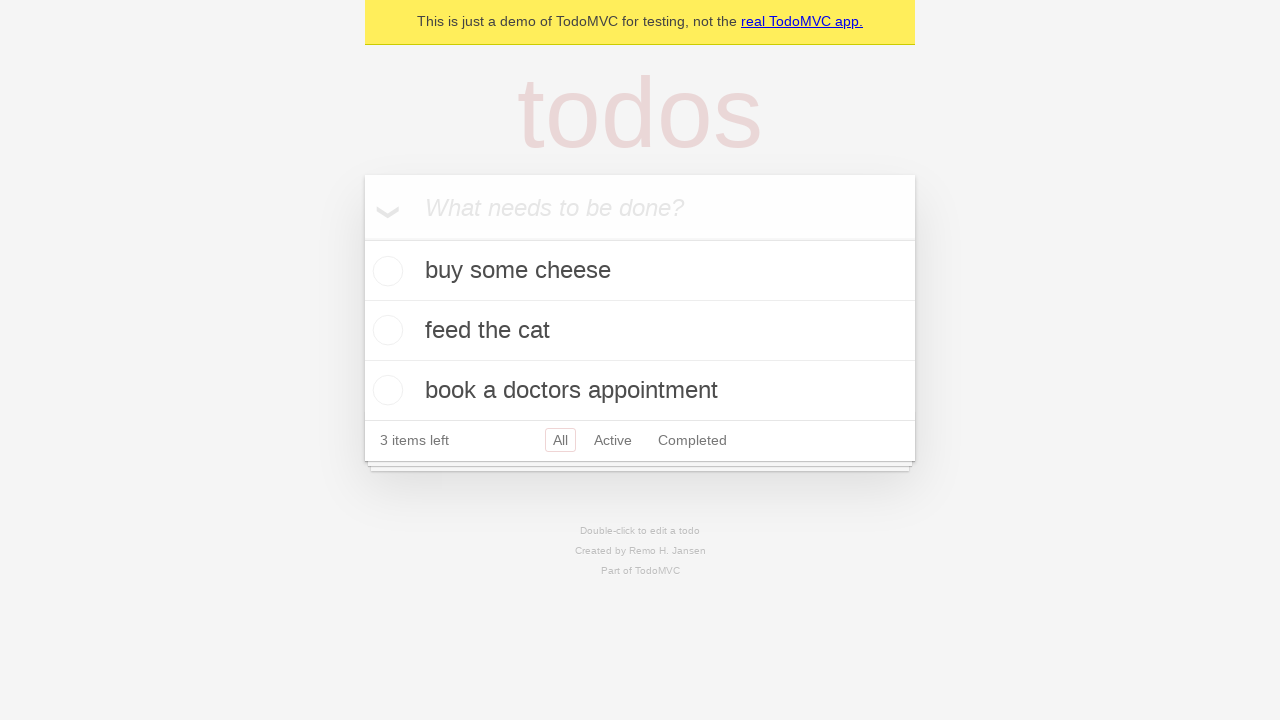

Checked toggle-all to mark all items as complete at (362, 238) on .toggle-all
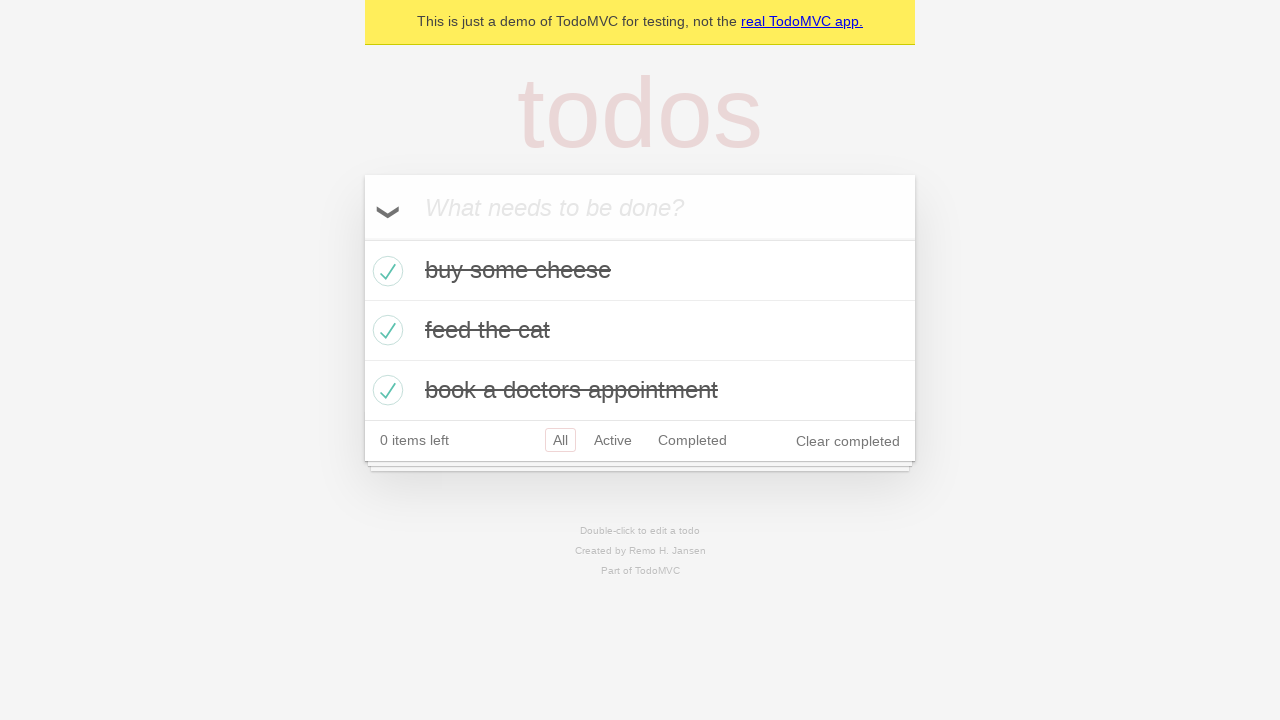

Unchecked toggle-all to clear complete state of all items at (362, 238) on .toggle-all
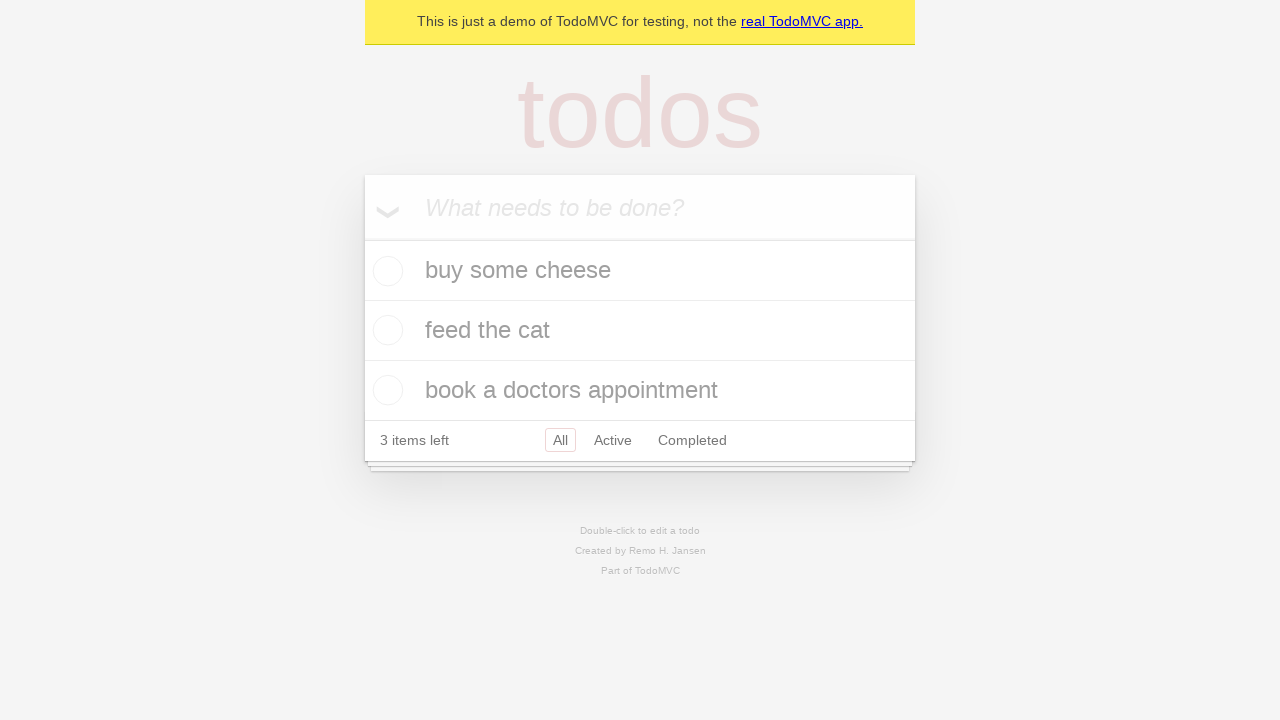

Waited for todo items to be displayed after clearing complete state
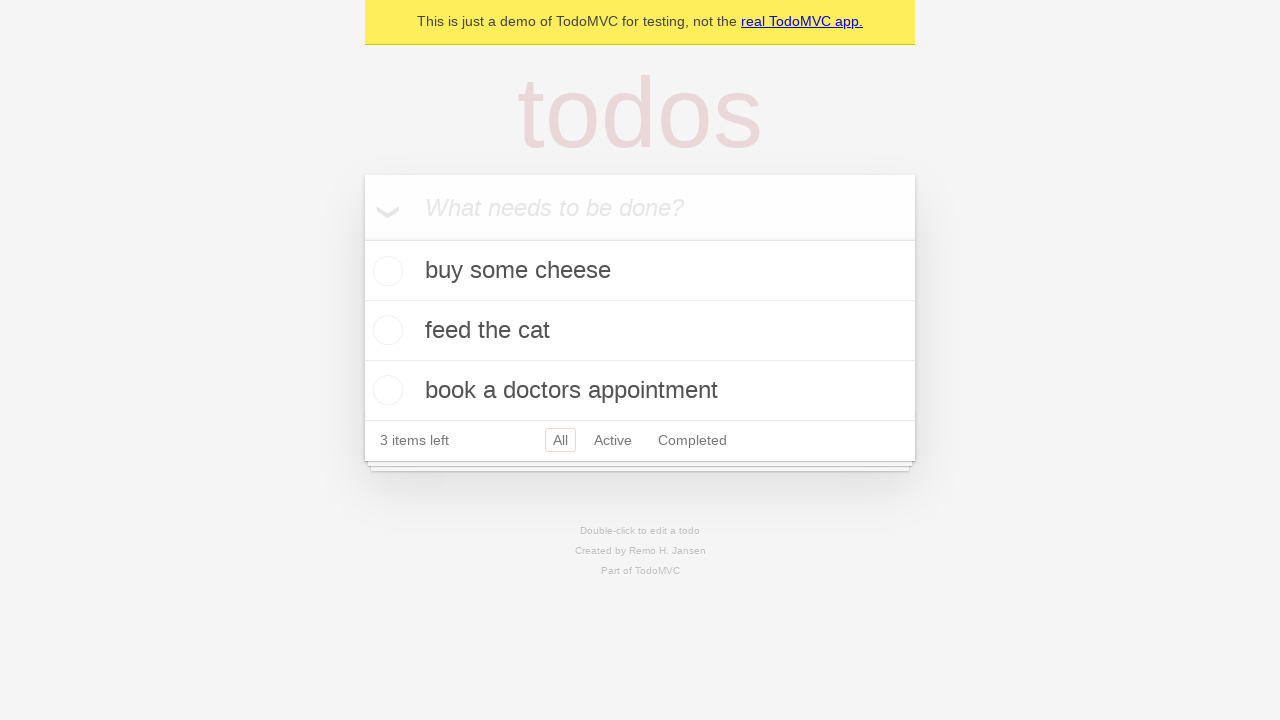

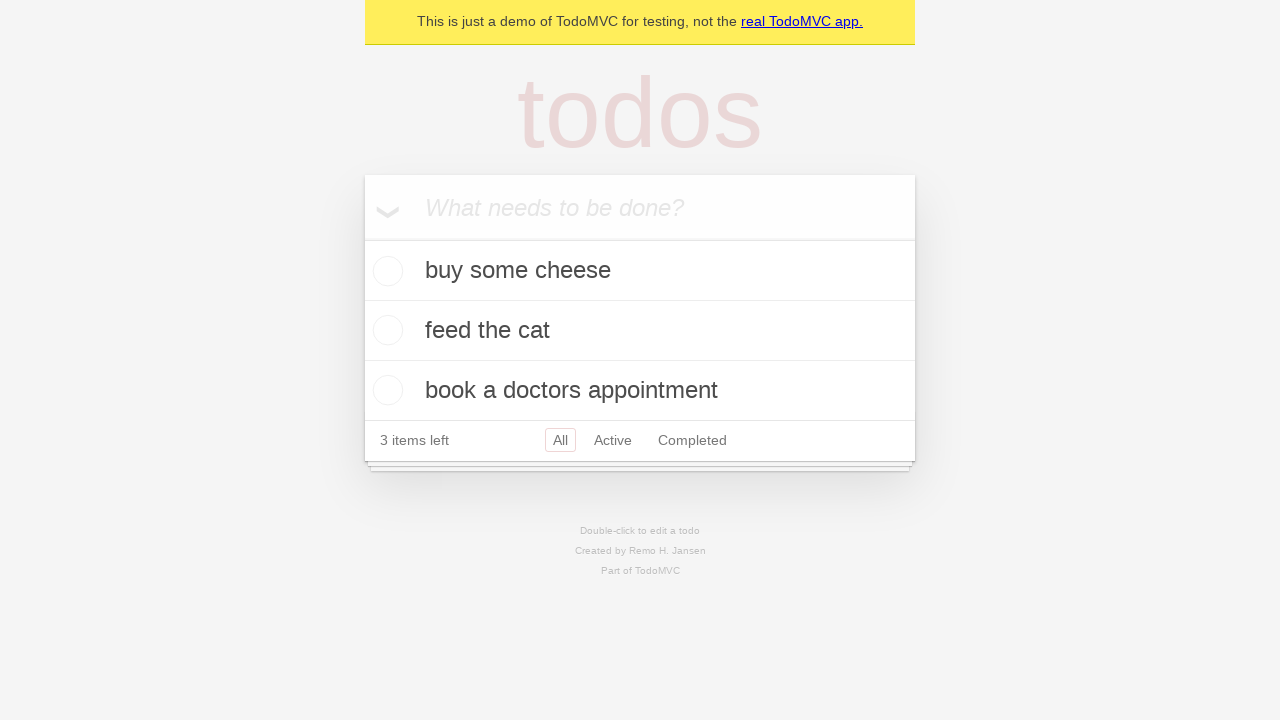